Tests that main and footer sections become visible after adding an item

Starting URL: https://demo.playwright.dev/todomvc

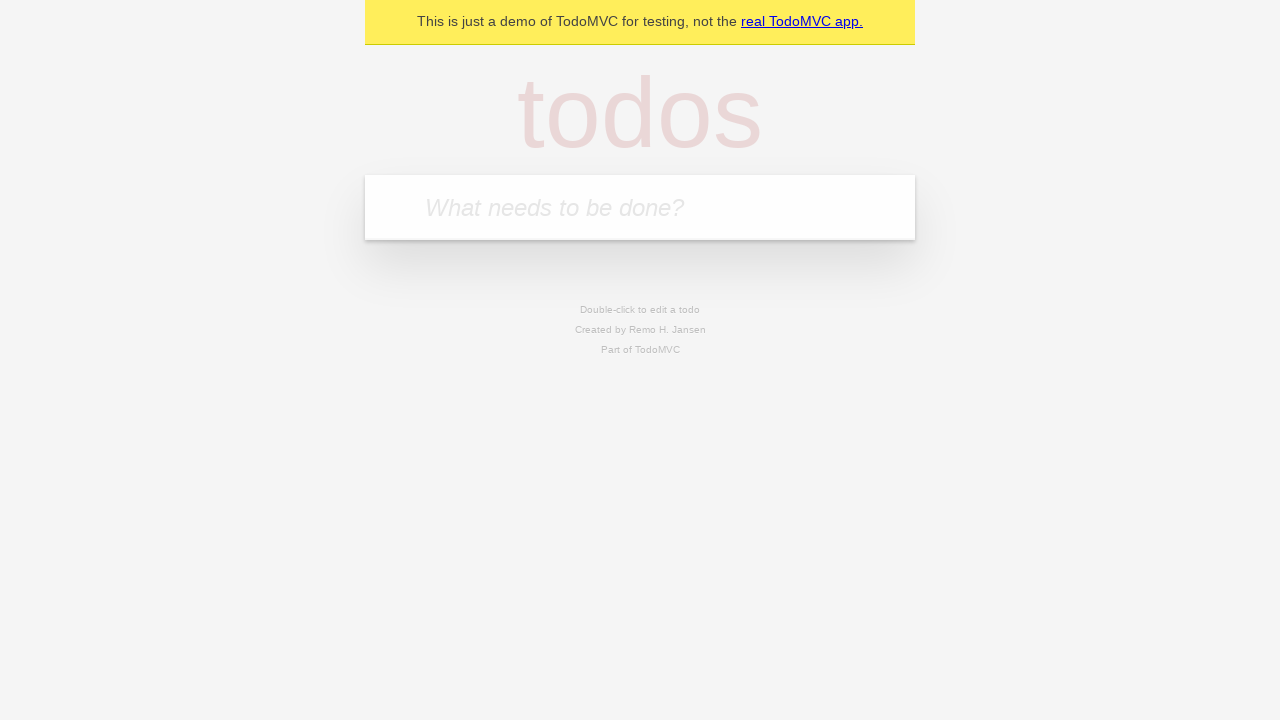

Filled new todo input field with 'buy some cheese' on .new-todo
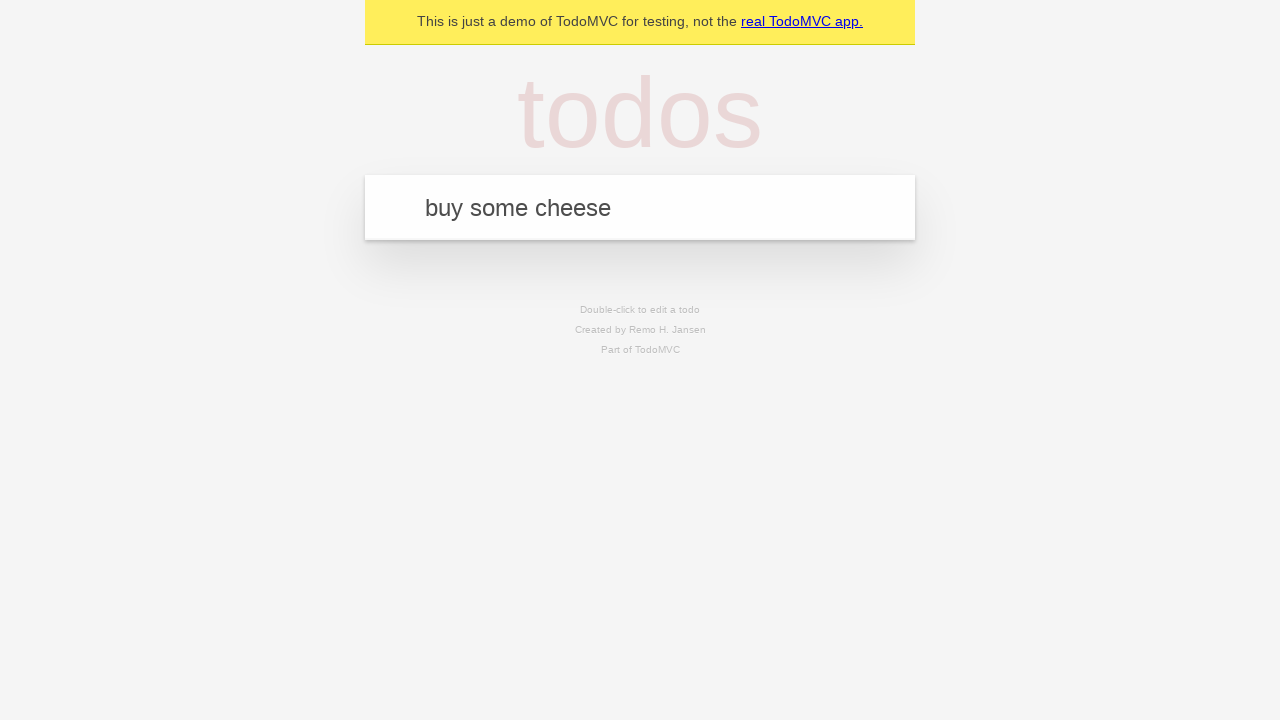

Pressed Enter to add todo item on .new-todo
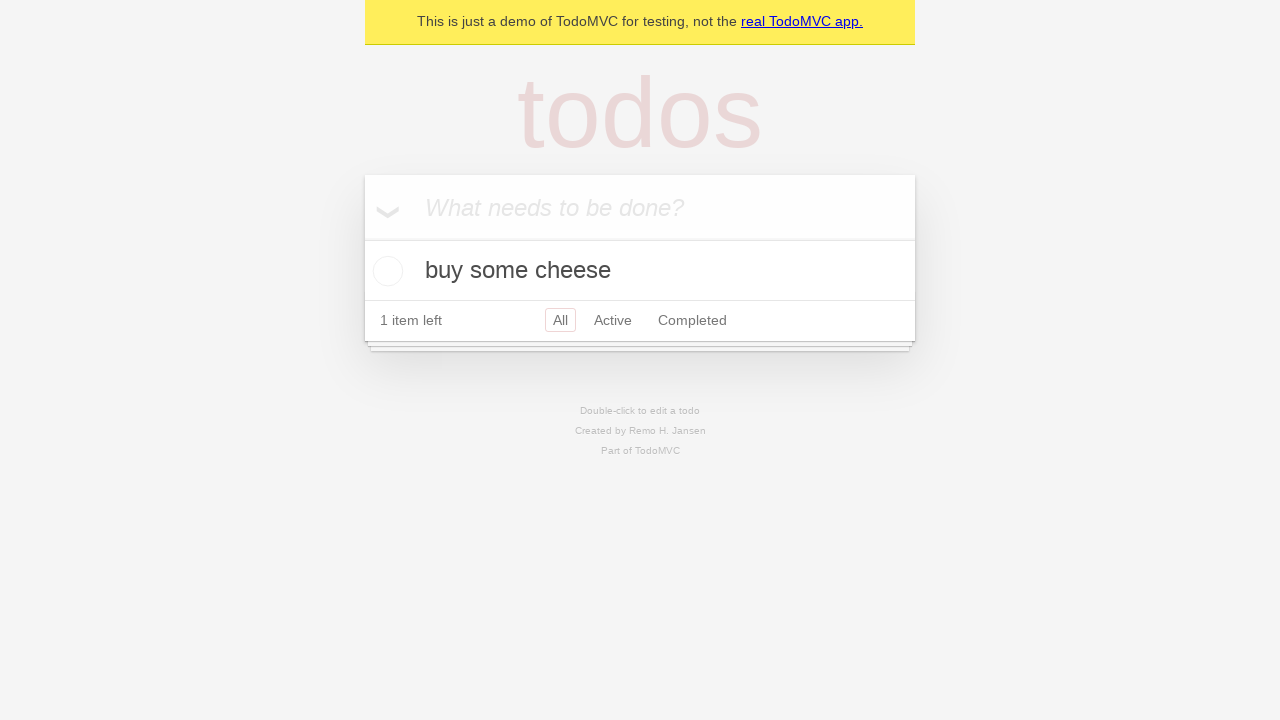

Main section became visible
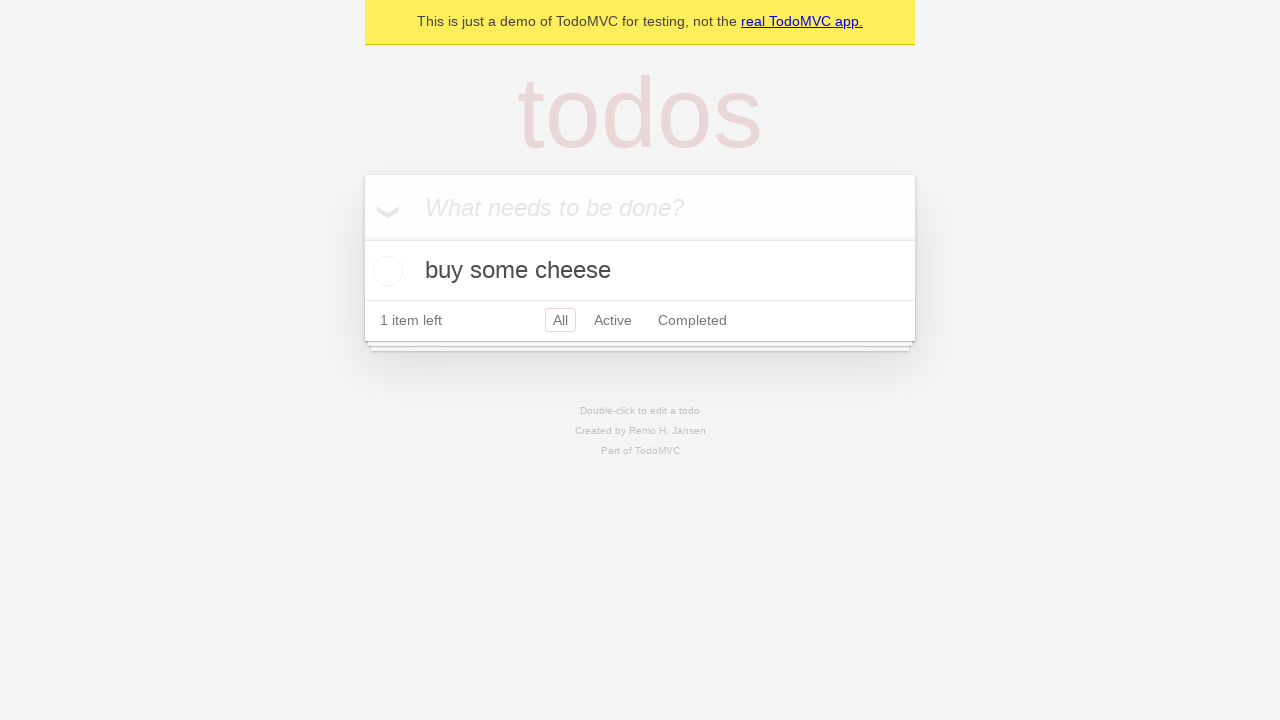

Footer section became visible
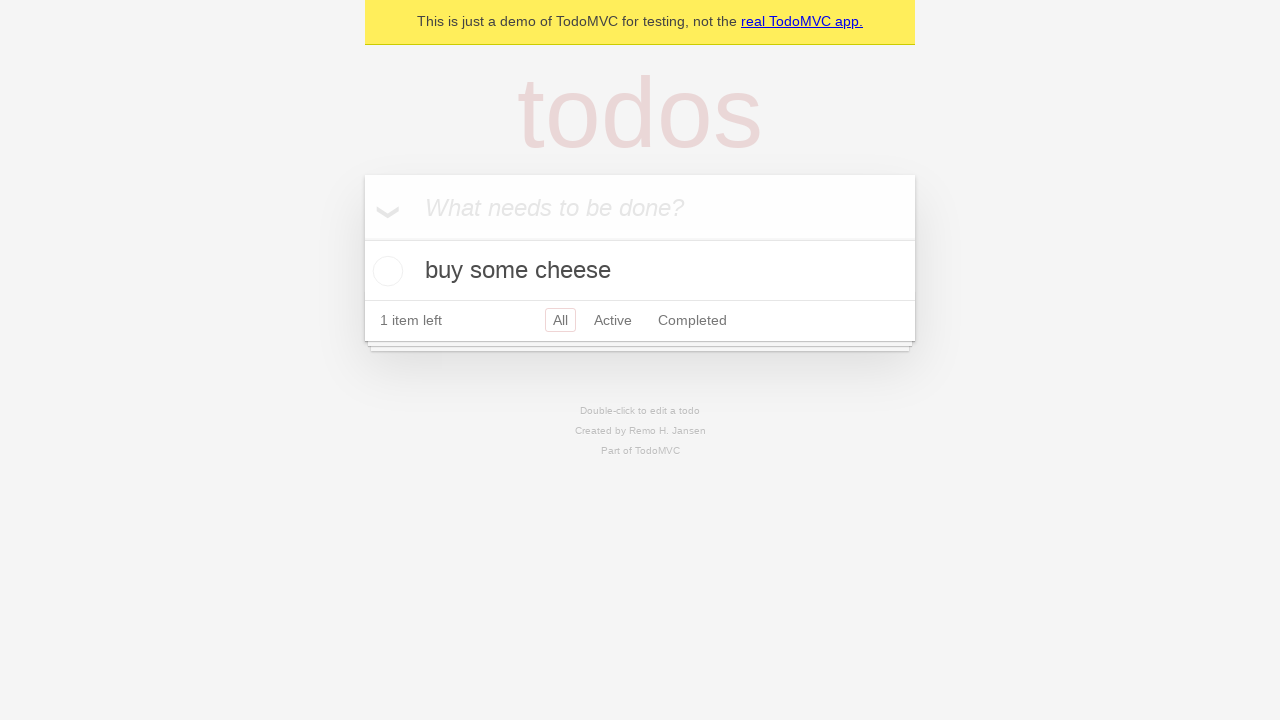

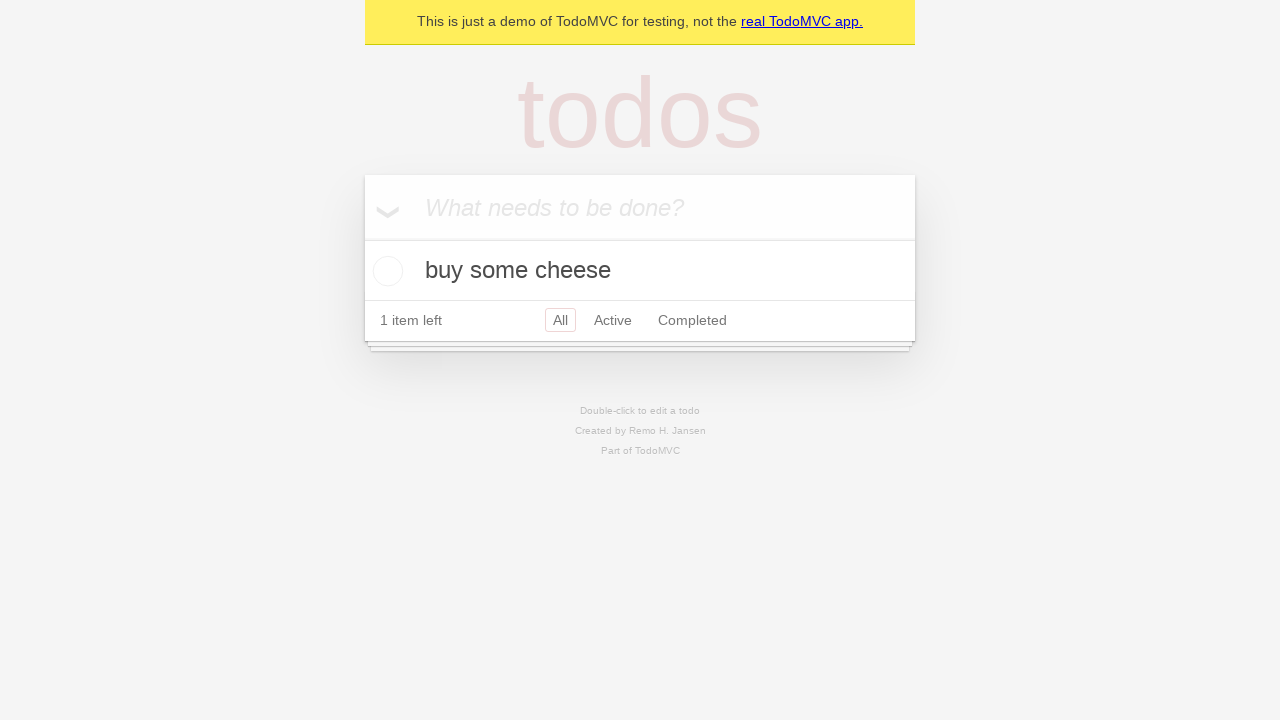